Tests that the todo counter displays the correct number of items

Starting URL: https://demo.playwright.dev/todomvc

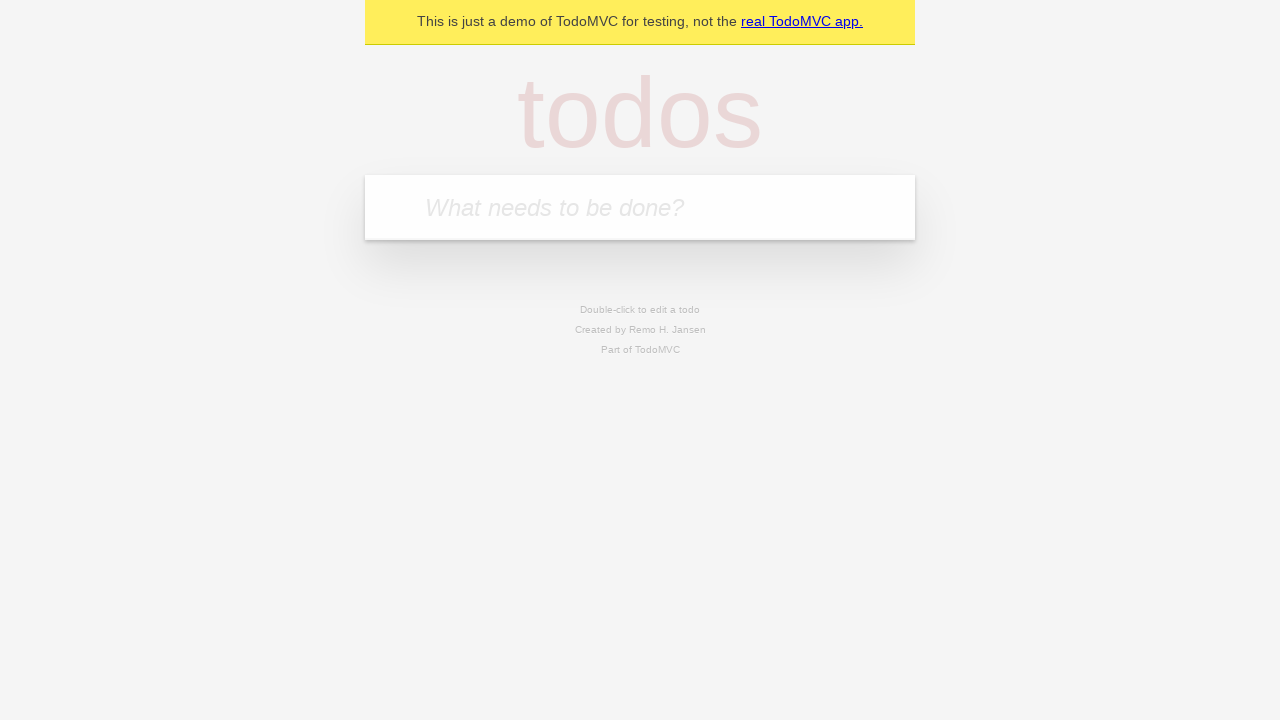

Located the todo input field by placeholder text
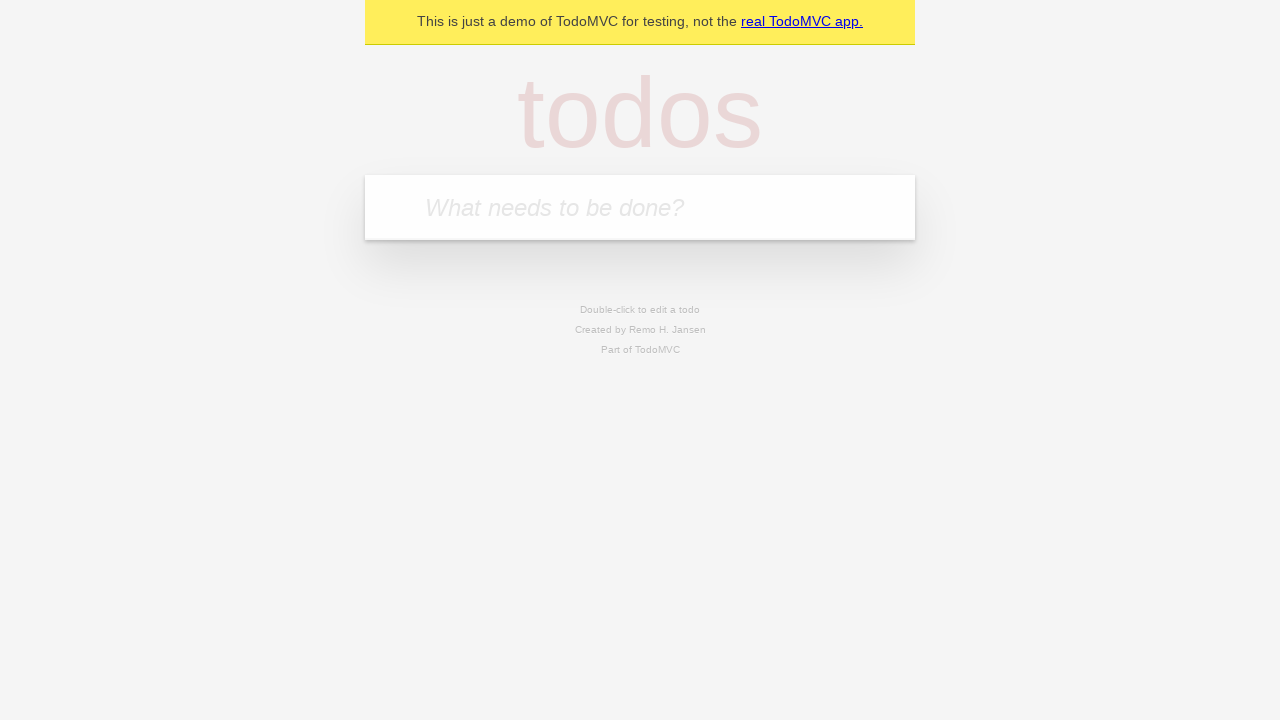

Filled todo input with 'buy some cheese' on internal:attr=[placeholder="What needs to be done?"i]
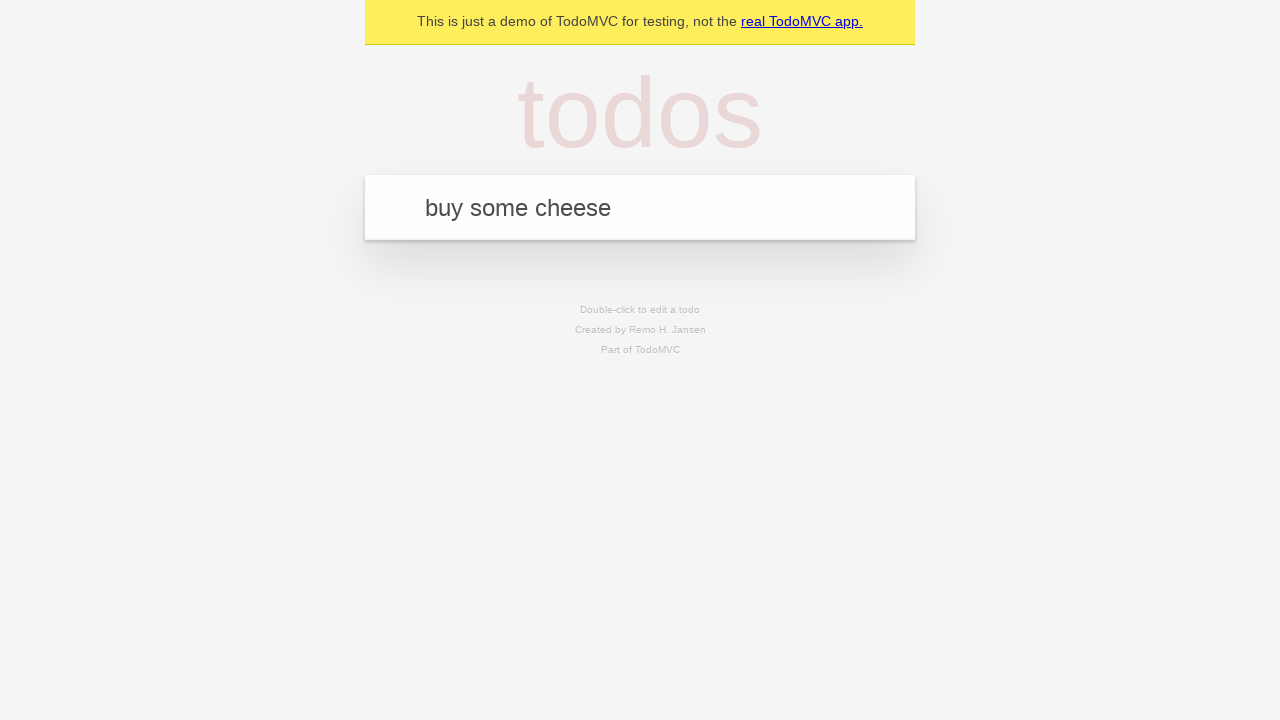

Pressed Enter to create first todo item on internal:attr=[placeholder="What needs to be done?"i]
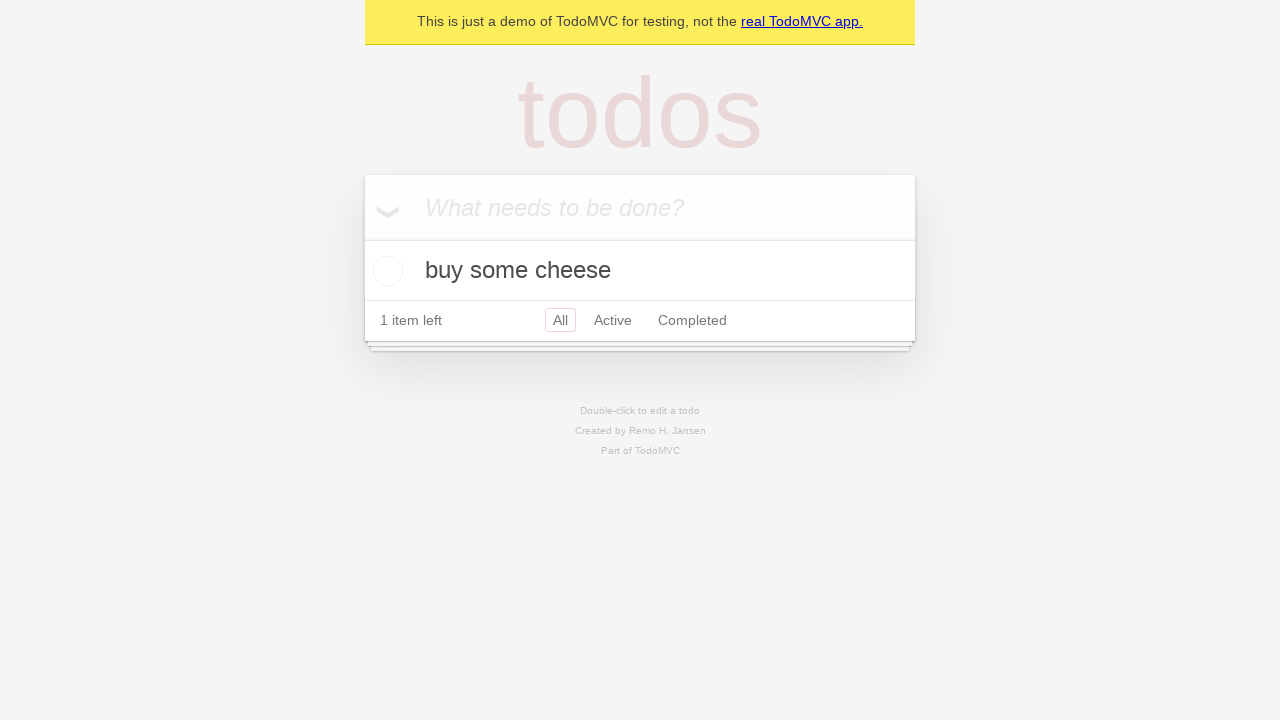

Todo counter element appeared after creating first item
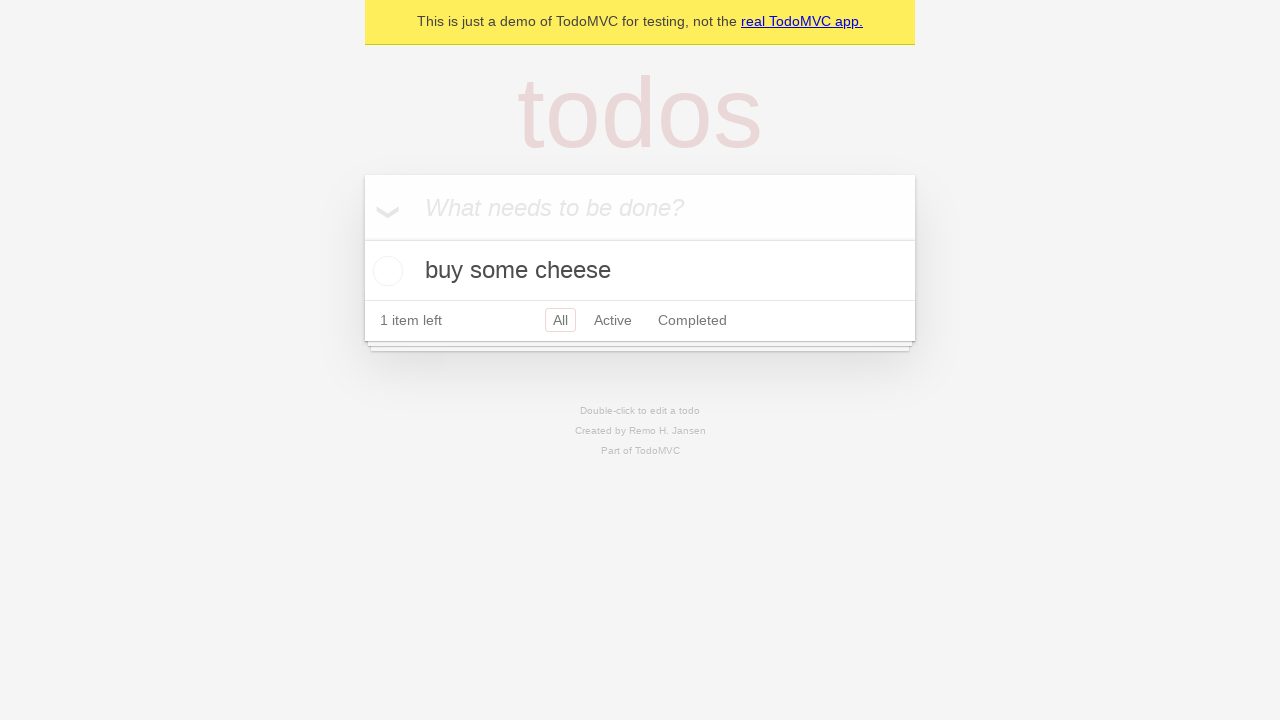

Filled todo input with 'feed the cat' on internal:attr=[placeholder="What needs to be done?"i]
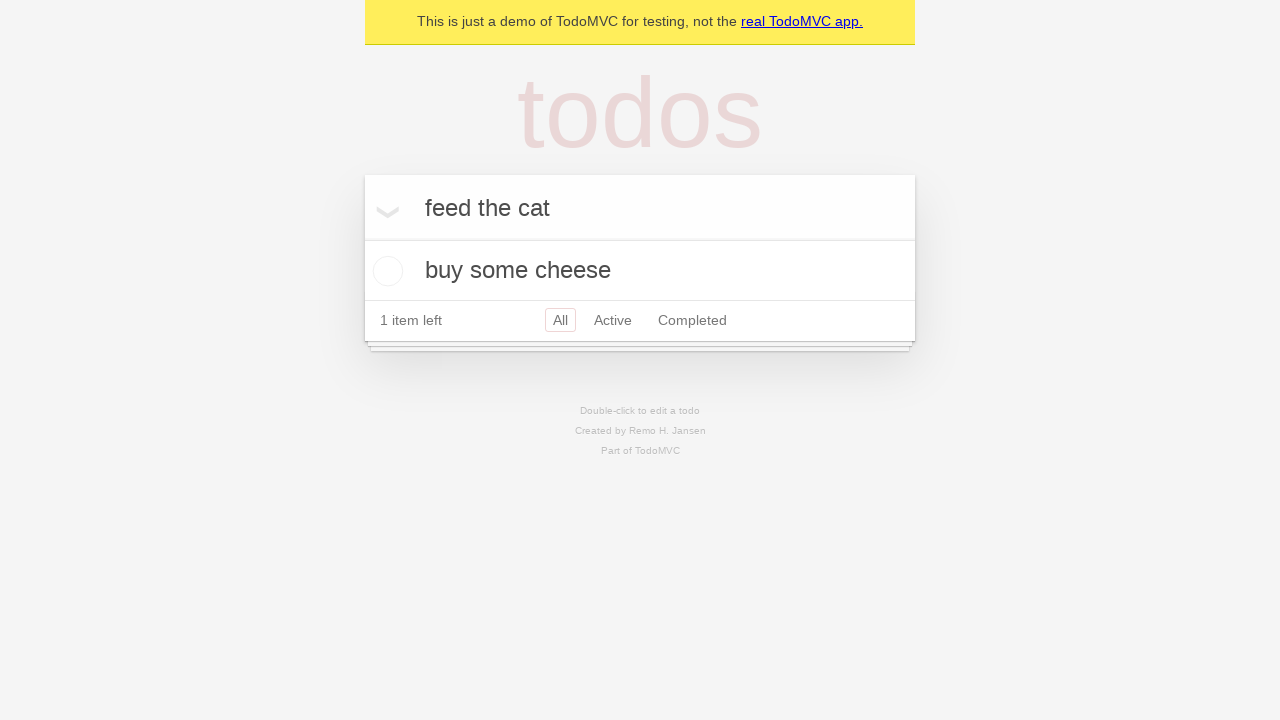

Pressed Enter to create second todo item on internal:attr=[placeholder="What needs to be done?"i]
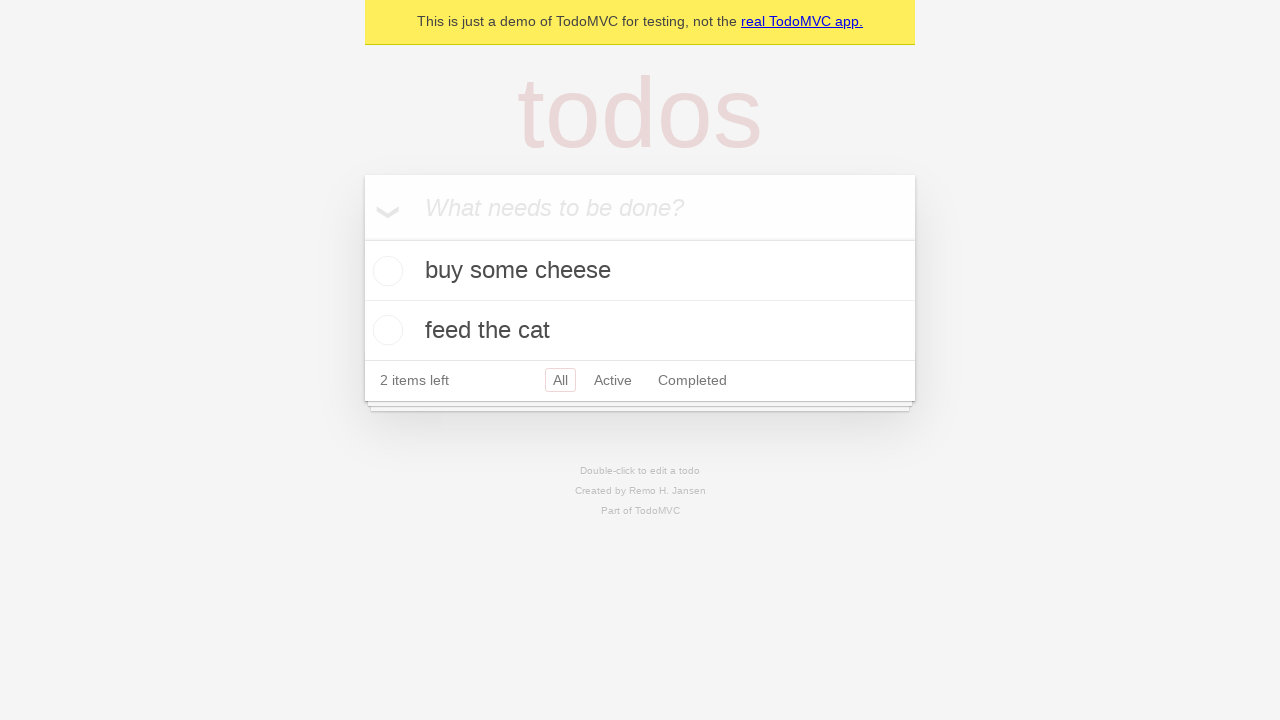

Todo counter updated to display '2 items left'
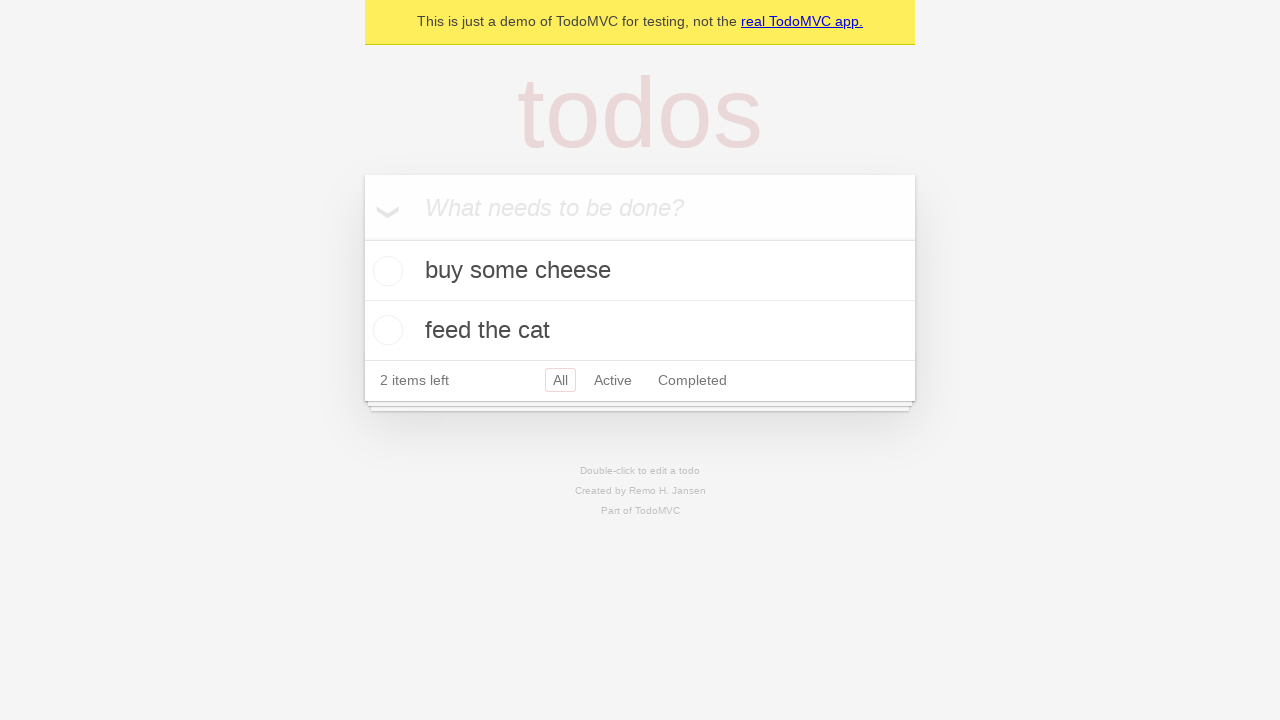

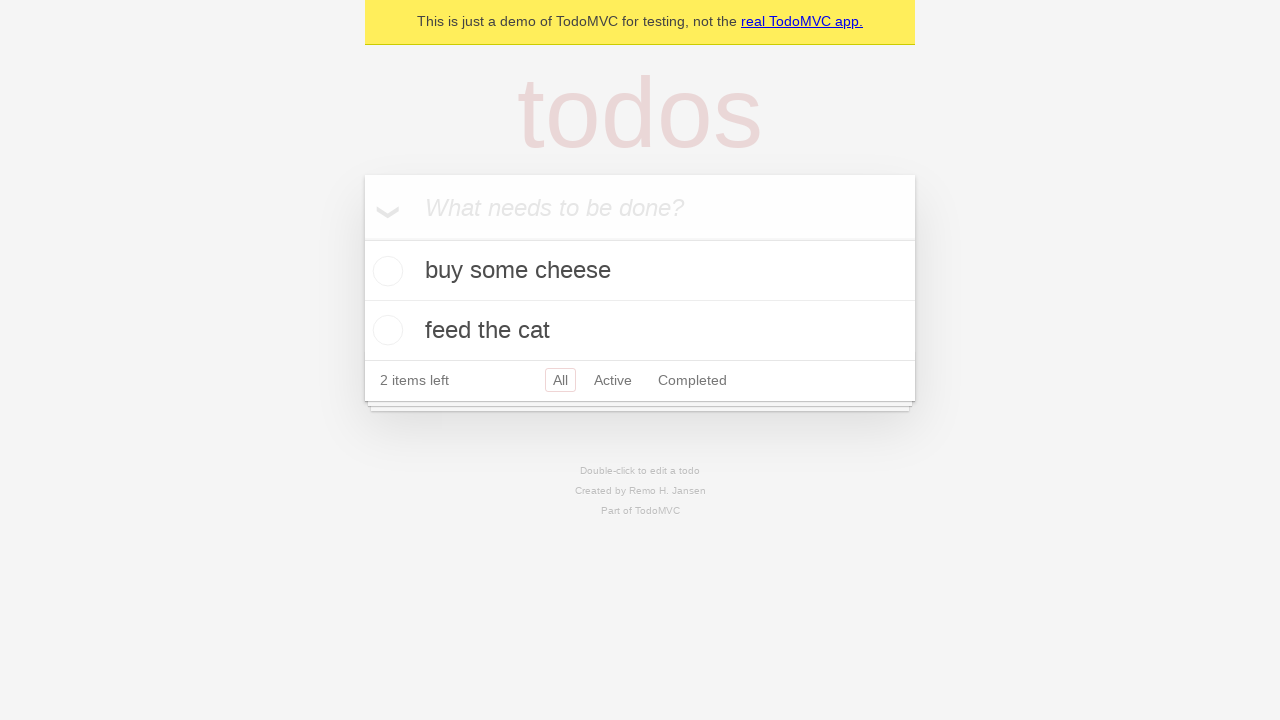